Tests that the text input field is cleared after adding a todo item

Starting URL: https://example.cypress.io/todo#/

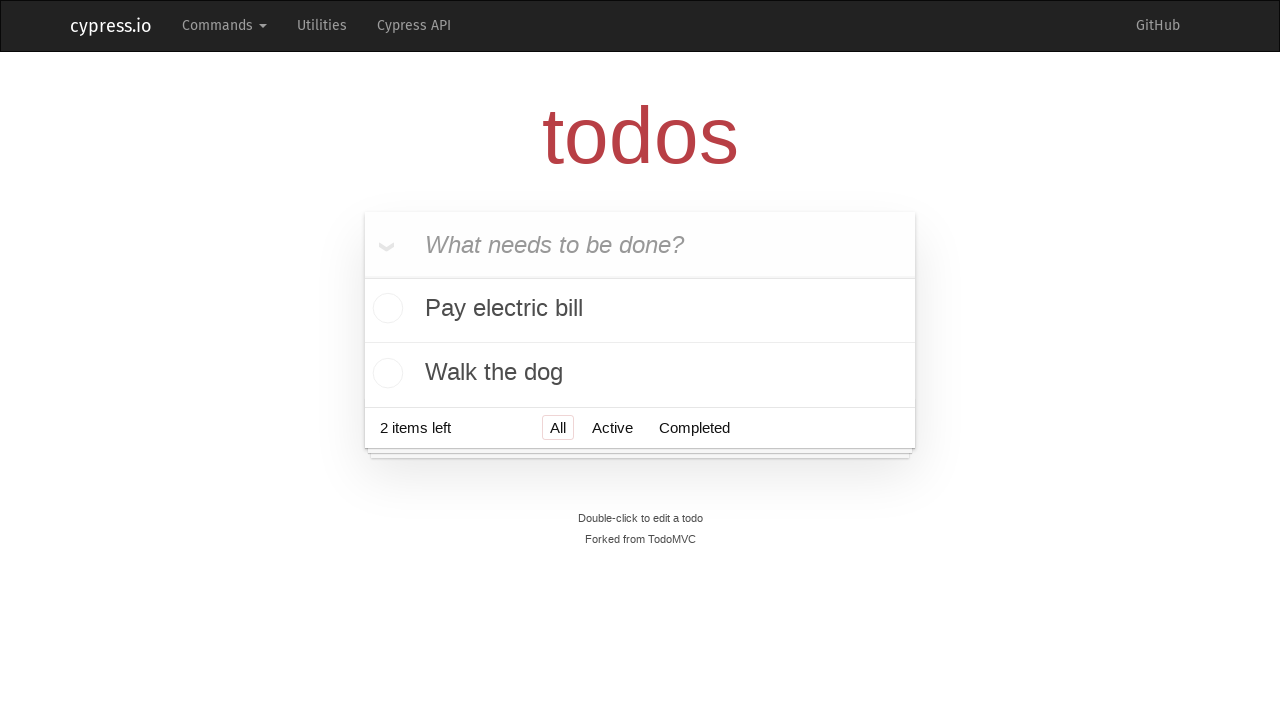

Located the todo input field with placeholder 'What needs to be done?'
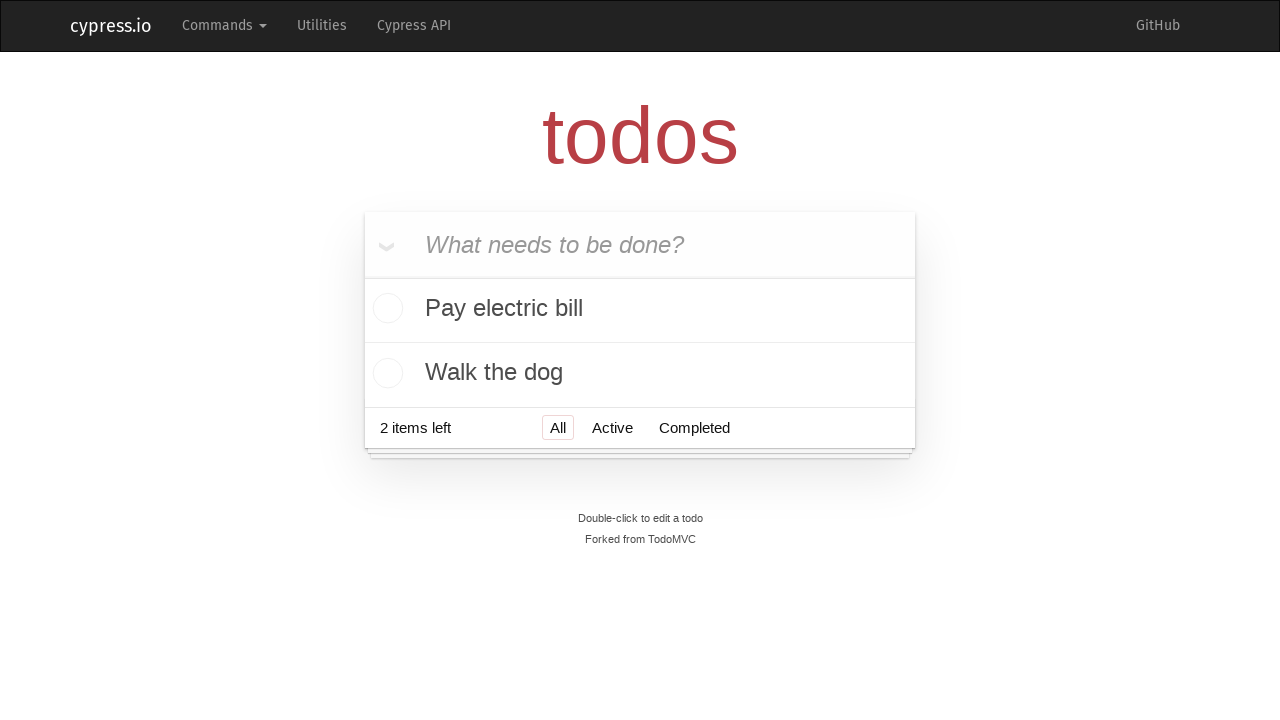

Filled todo input field with 'buy some cheese' on internal:attr=[placeholder="What needs to be done?"i]
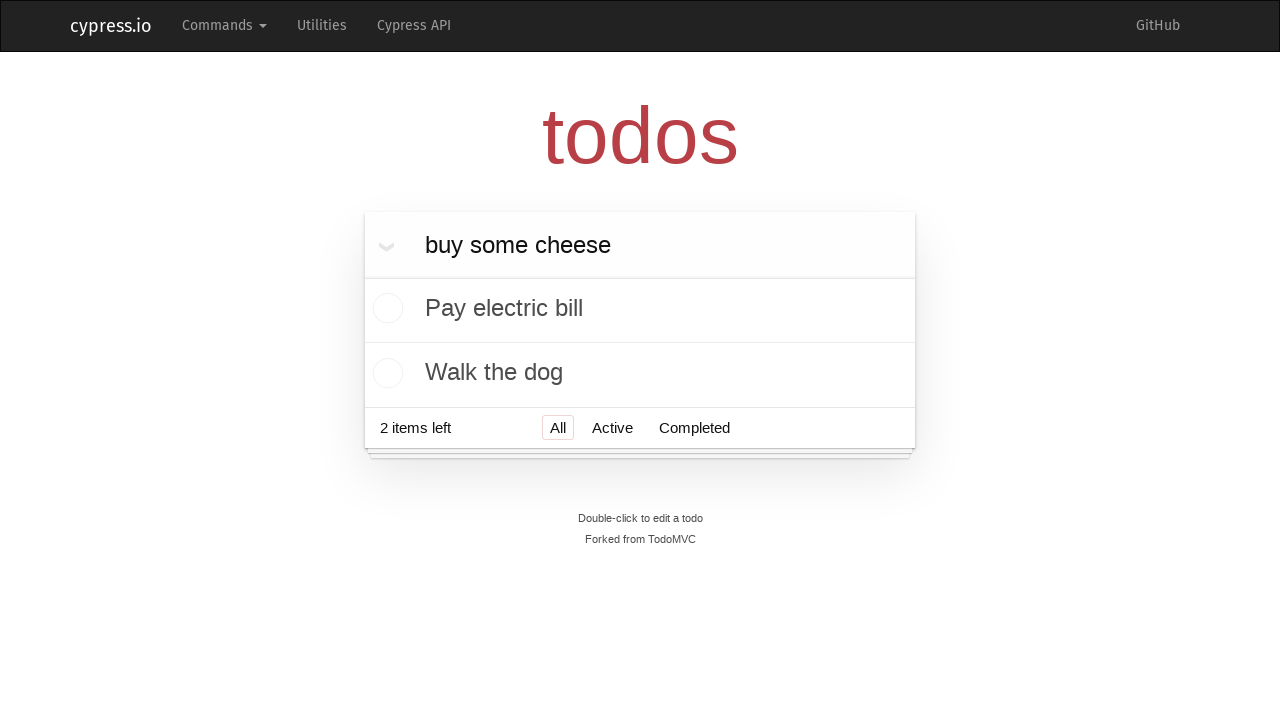

Pressed Enter to add the todo item on internal:attr=[placeholder="What needs to be done?"i]
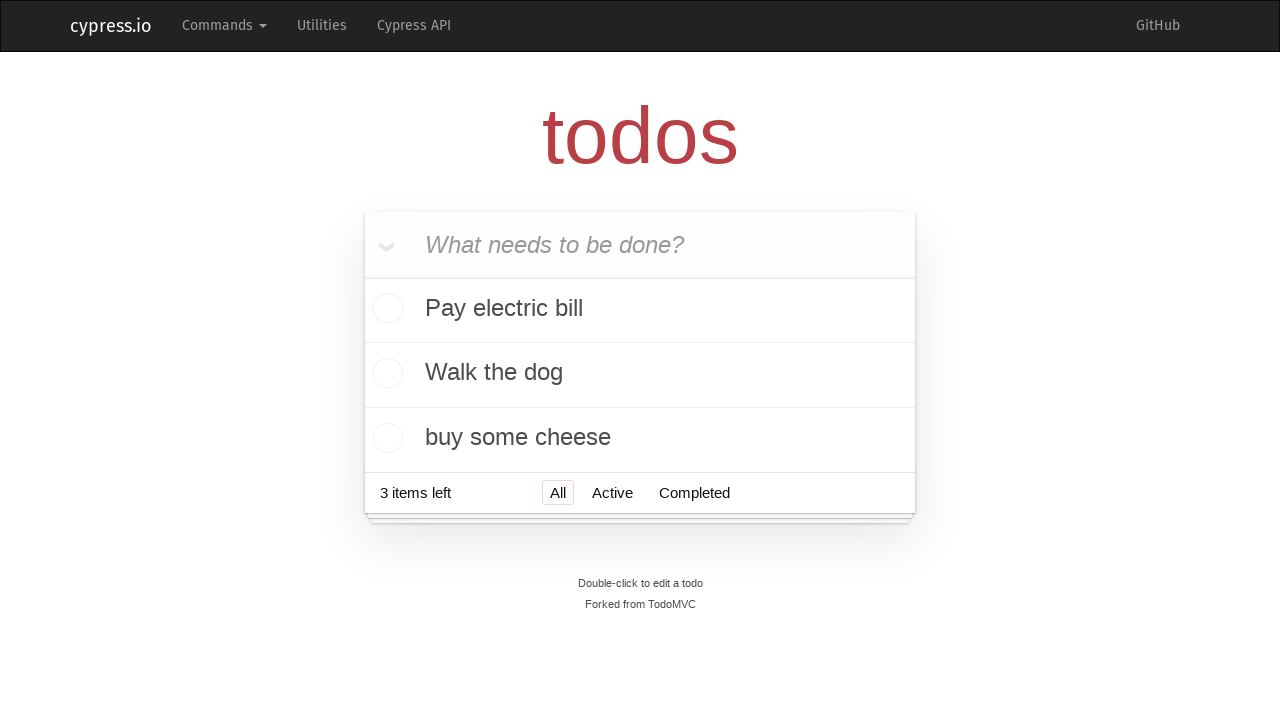

Verified that the text input field was cleared after adding the item
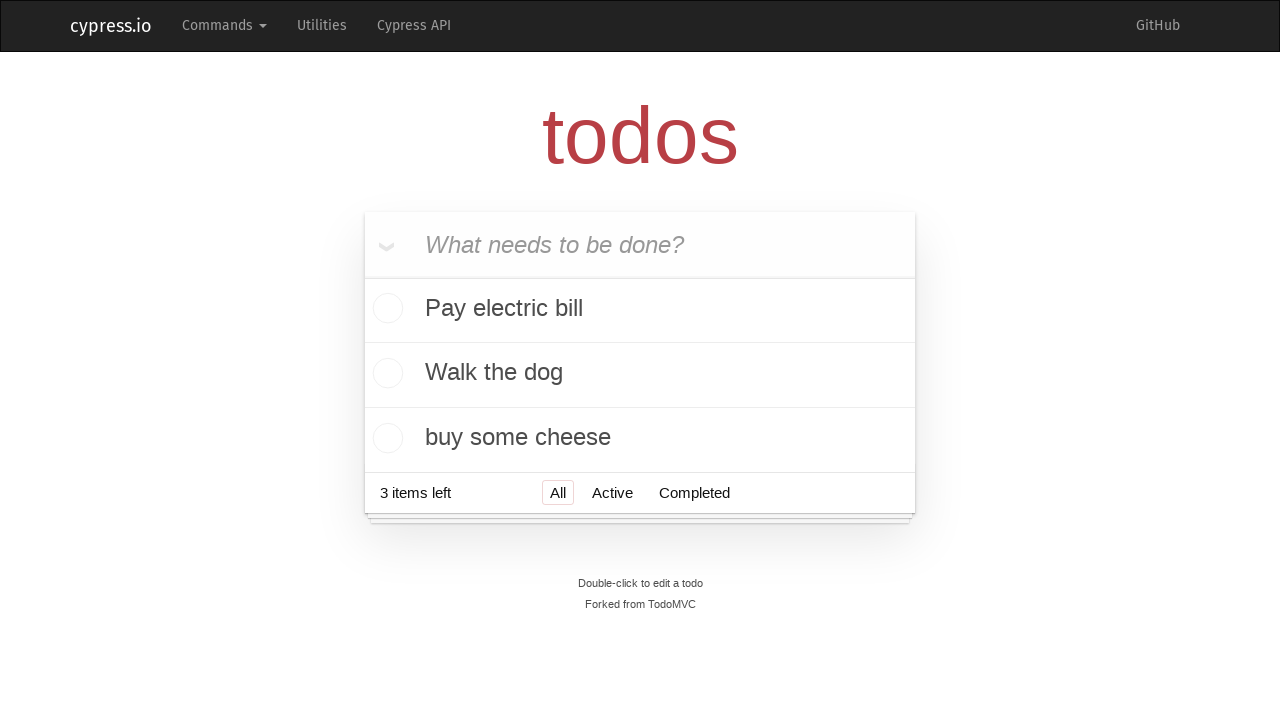

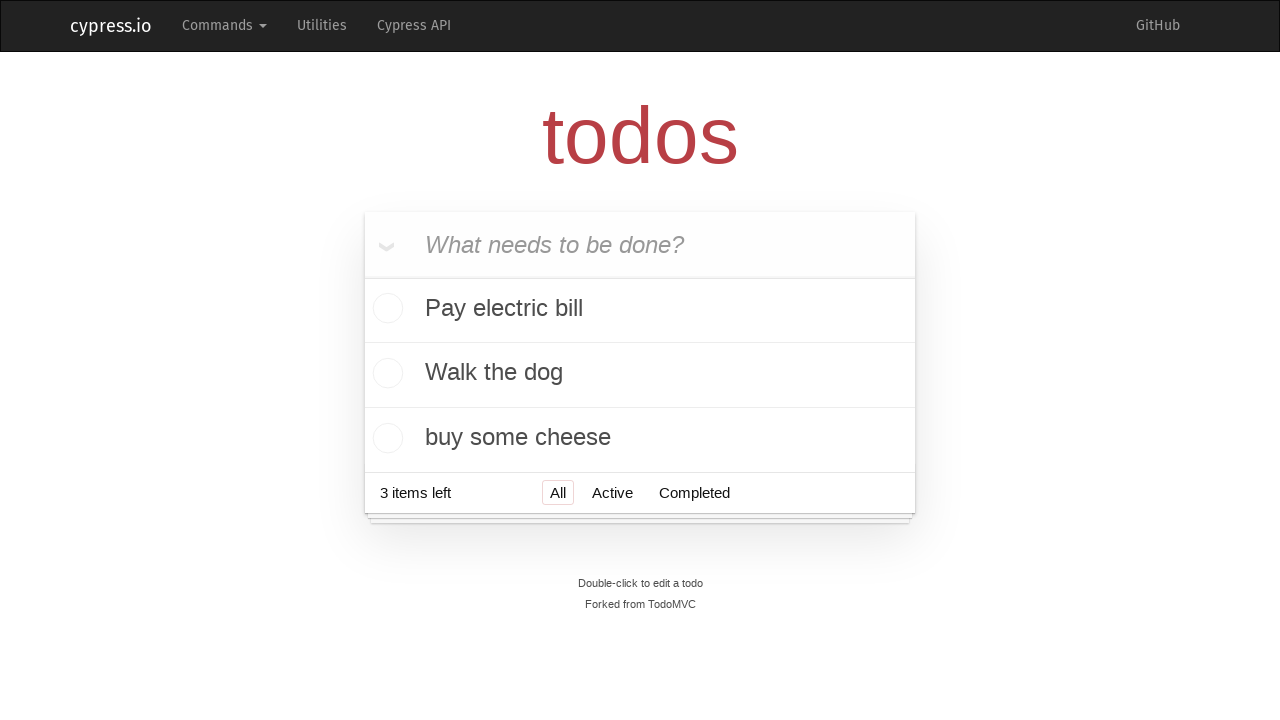